Tests alert and confirm dialog handling by entering a name, triggering an alert to accept it, then triggering a confirm dialog to dismiss it

Starting URL: https://rahulshettyacademy.com/AutomationPractice/

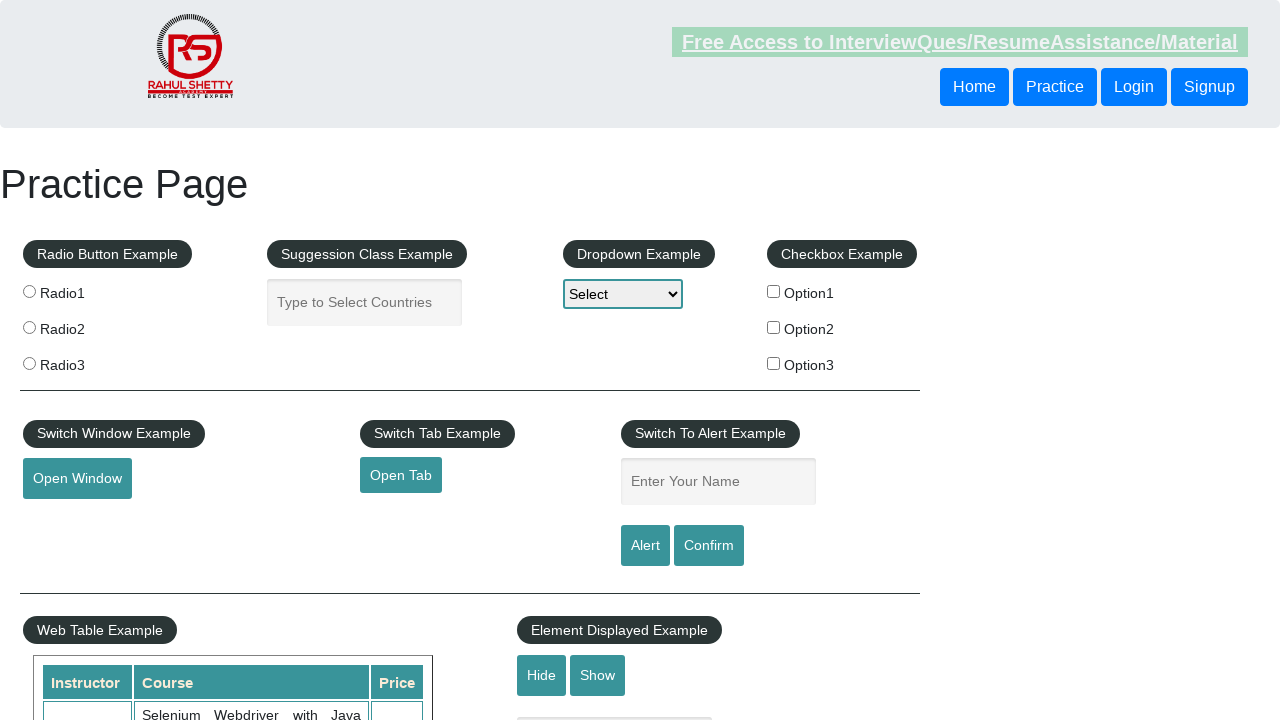

Filled name input field with 'Pratik' on input[placeholder='Enter Your Name']
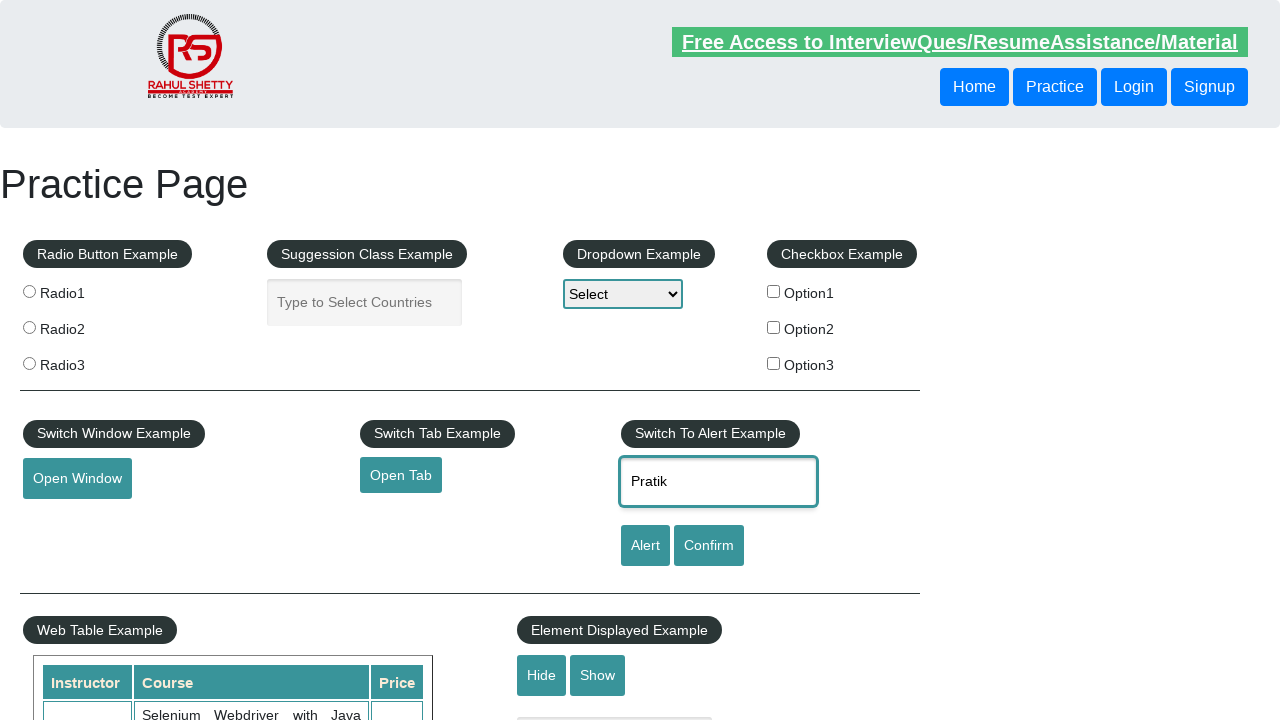

Clicked alert button at (645, 546) on #alertbtn
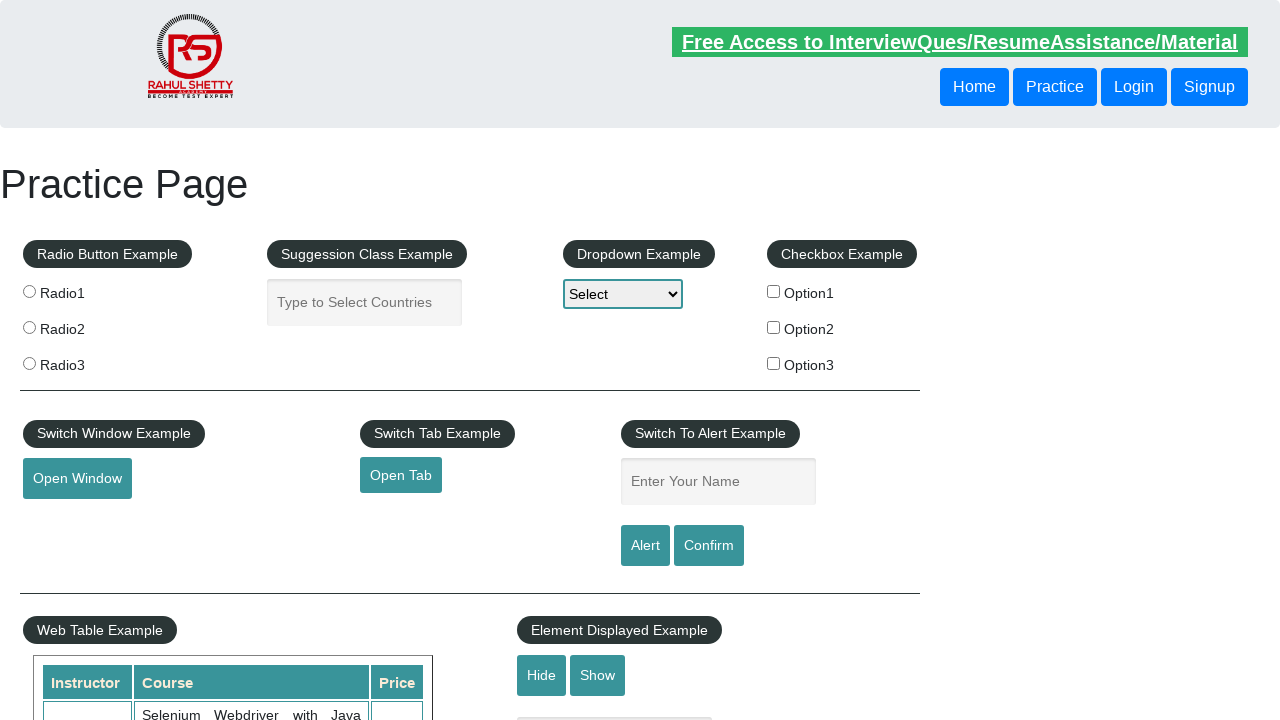

Set up dialog handler to accept alerts
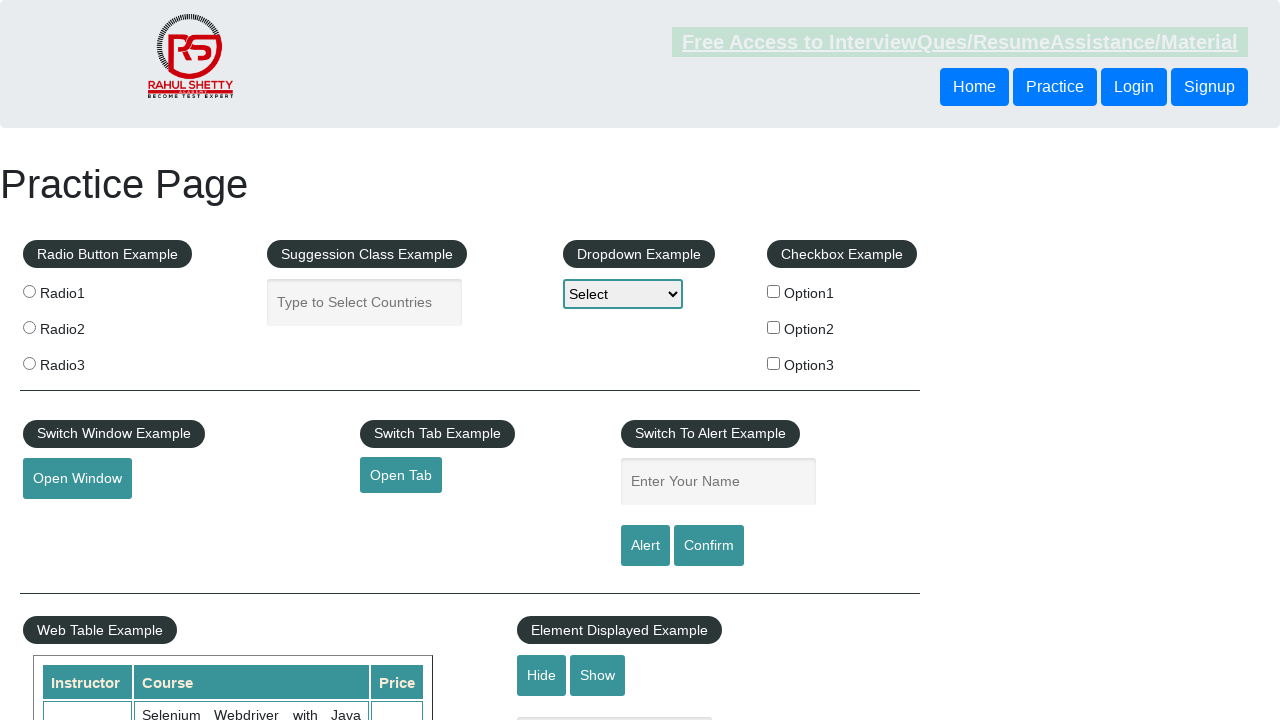

Clicked alert button to trigger alert dialog at (645, 546) on #alertbtn
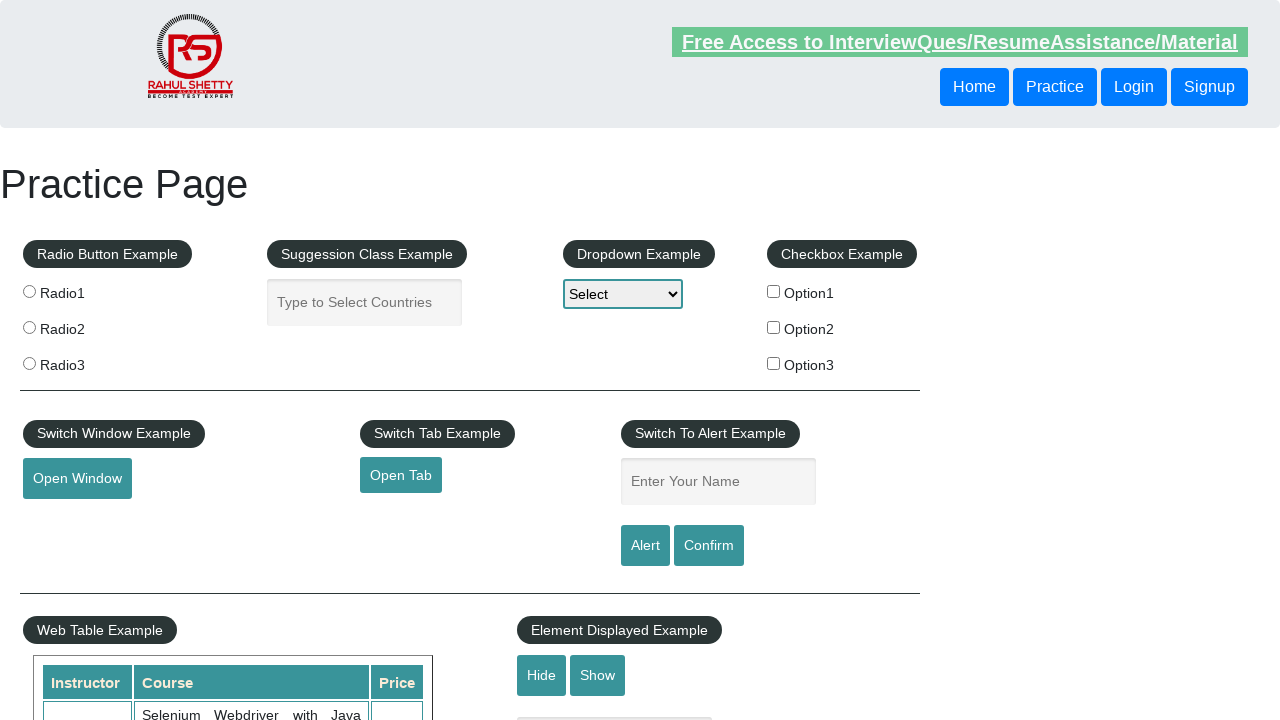

Set up dialog handler to dismiss confirm dialog
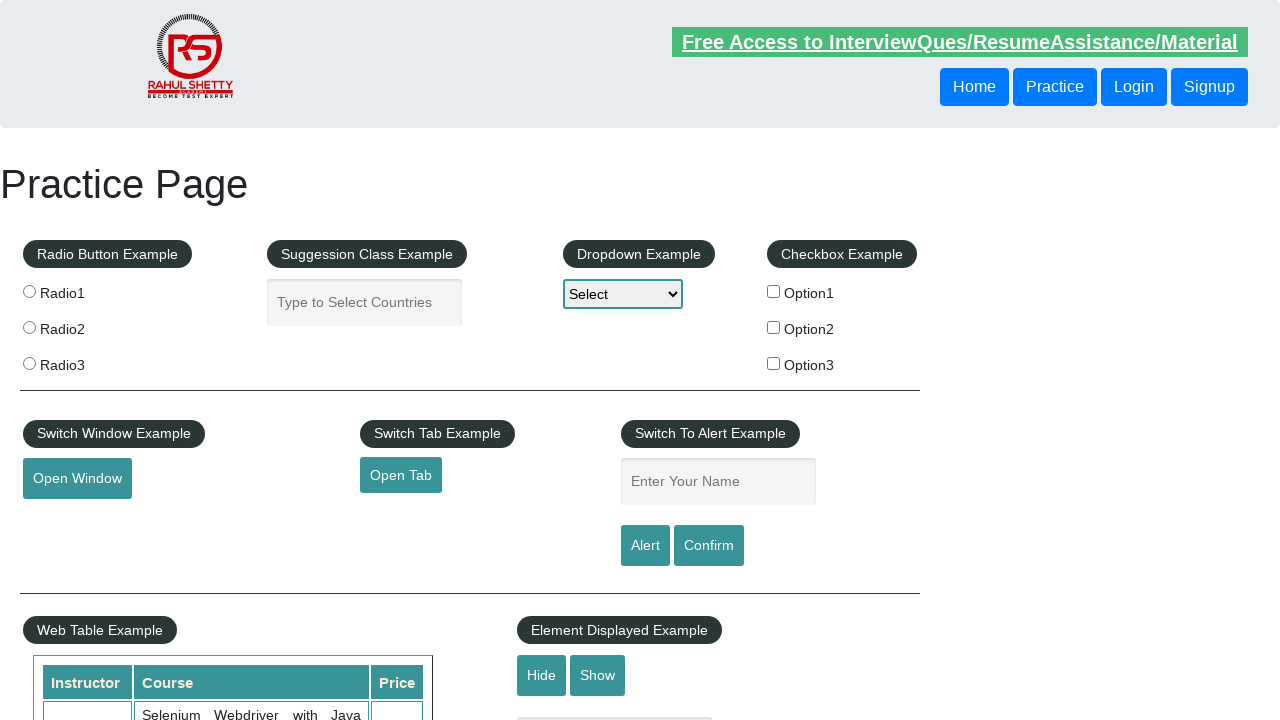

Clicked confirm button to trigger confirm dialog at (709, 546) on #confirmbtn
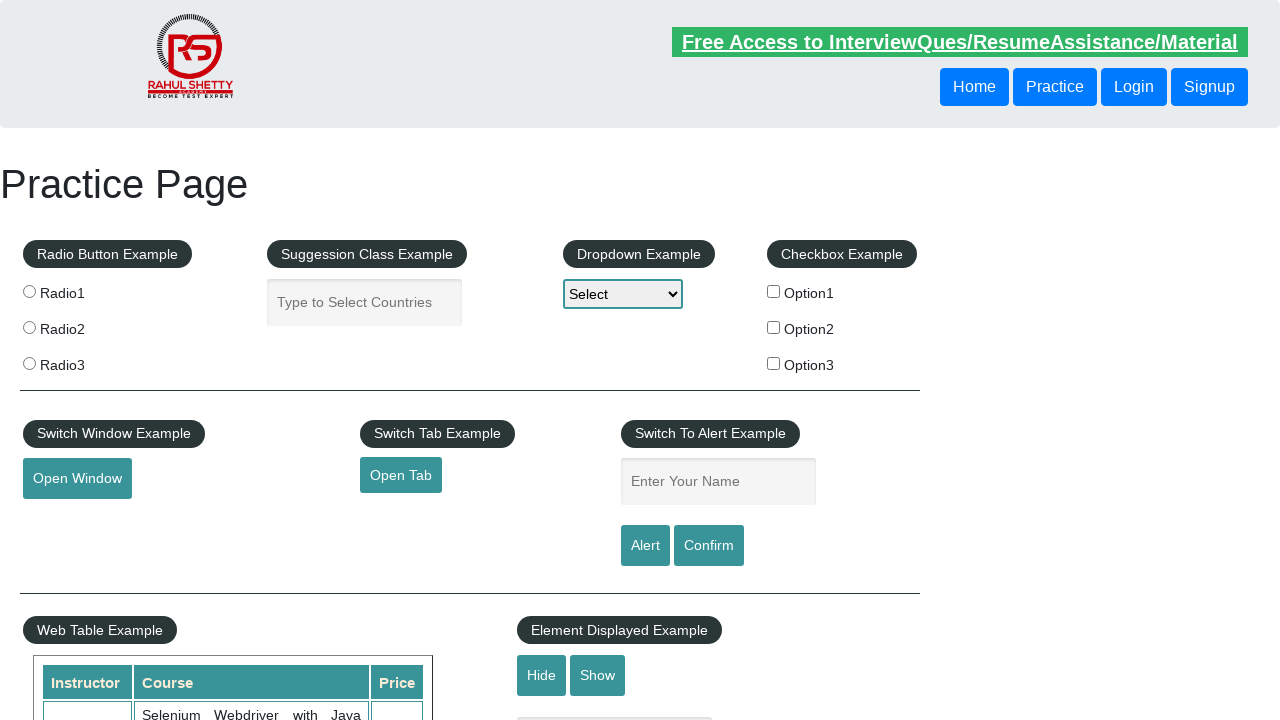

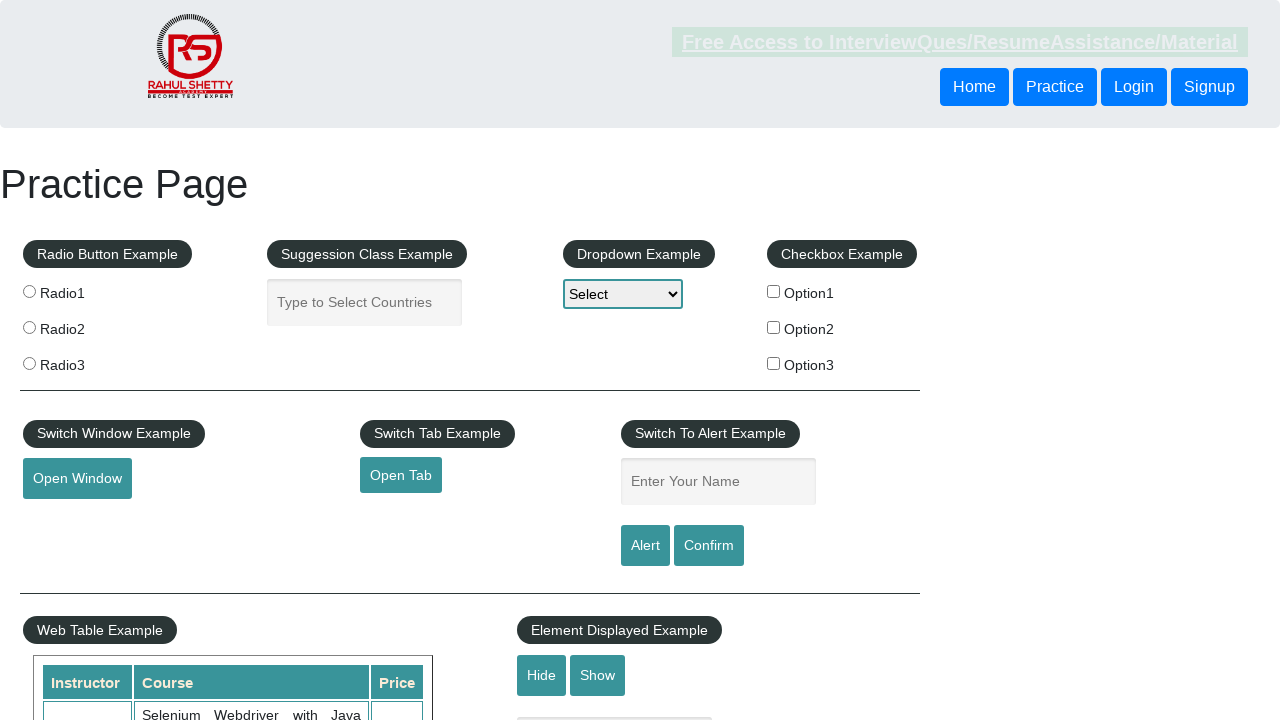